Tests a form by filling in first name, last name, job title fields, selecting a radio button, choosing an option from a dropdown menu, and entering a date

Starting URL: http://formy-project.herokuapp.com/form

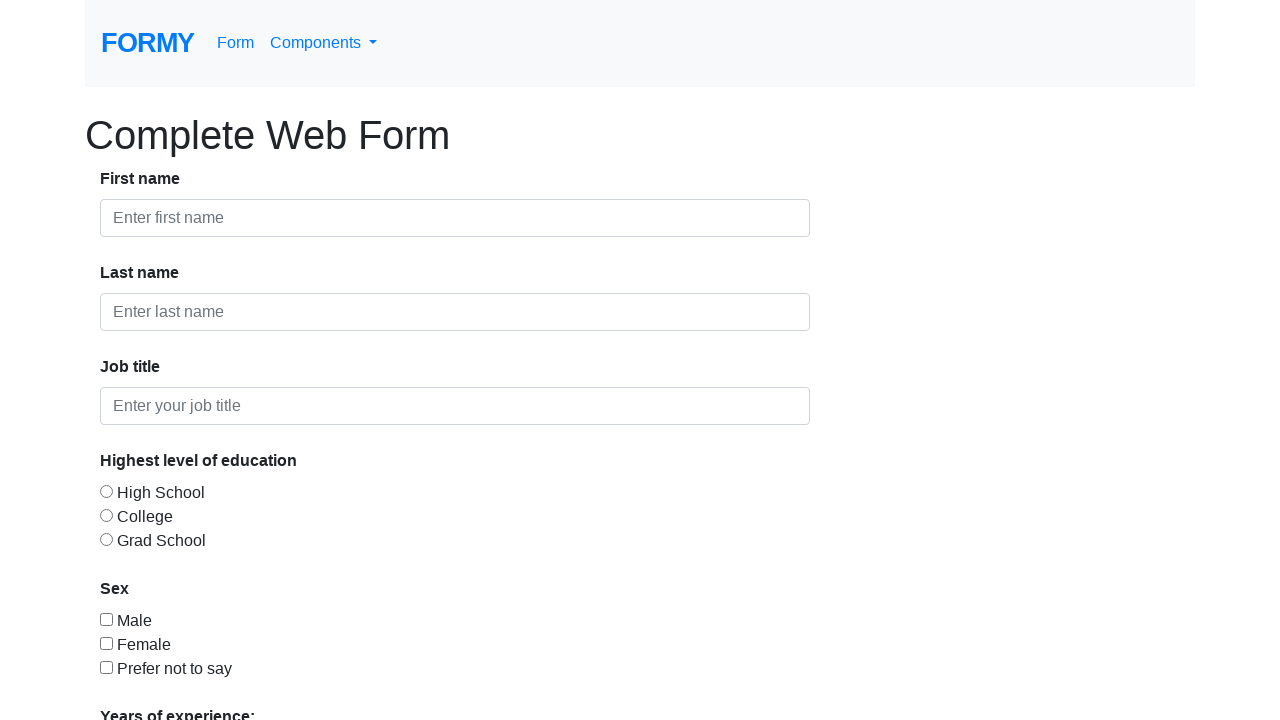

Filled first name field with 'Tomek' on #first-name
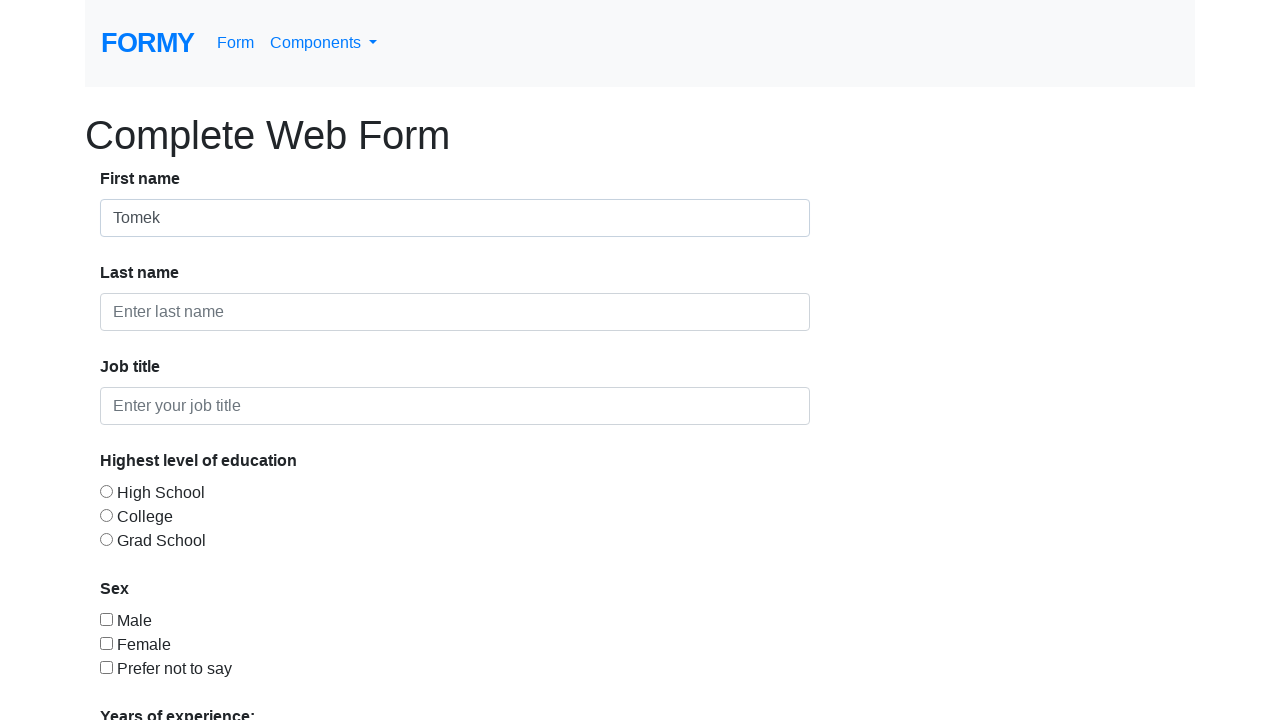

Filled last name field with 'Lyszczyk' on #last-name
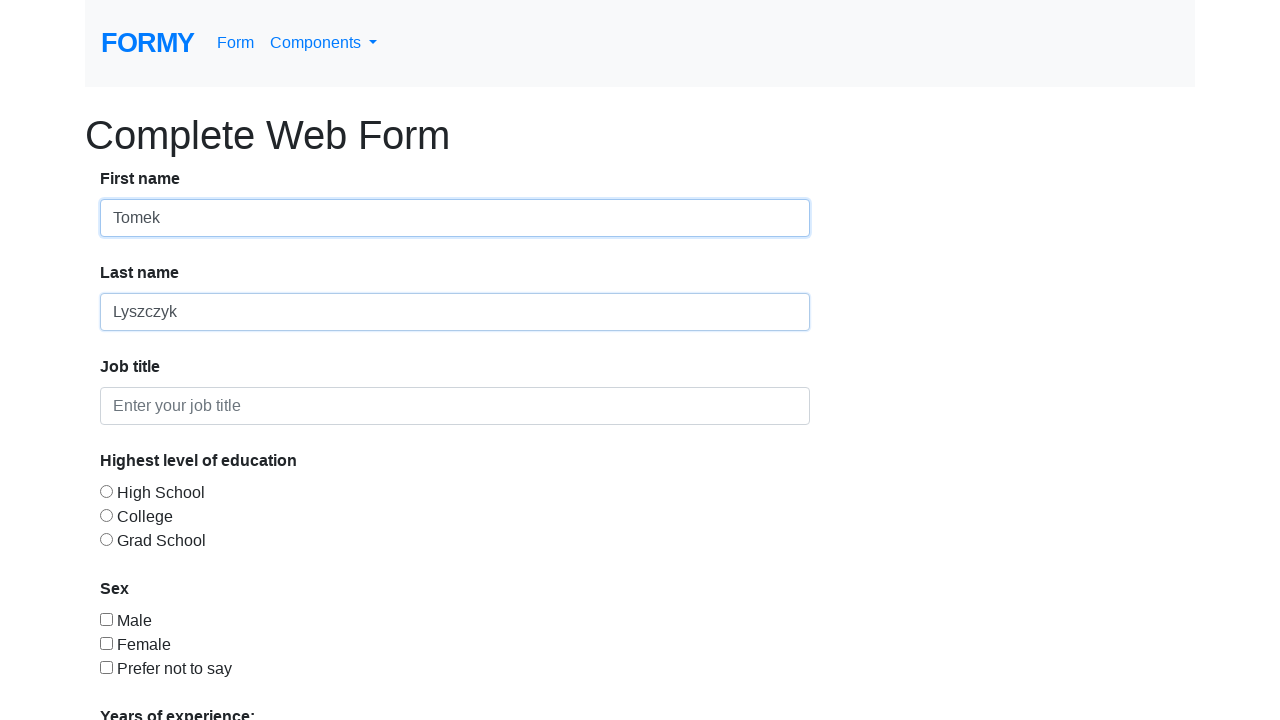

Filled job title field with 'tester' on //form/div/div[3]/input
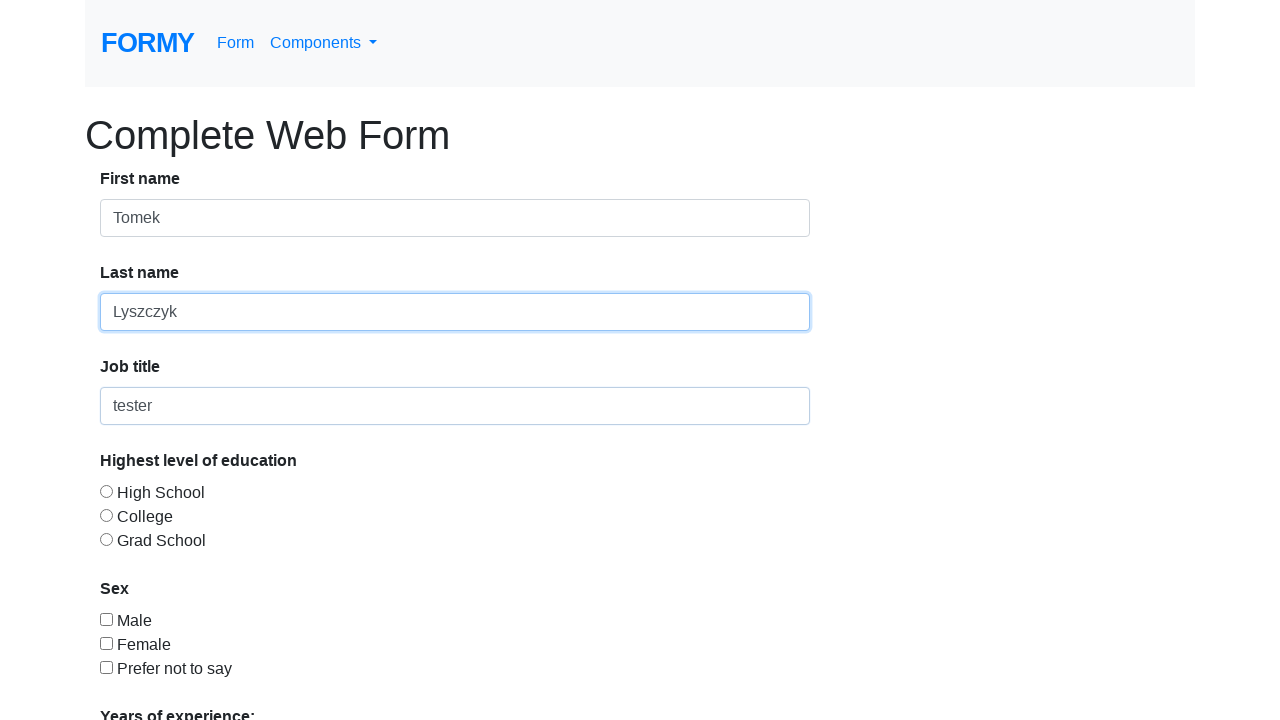

Selected radio button option 2 at (106, 515) on #radio-button-2
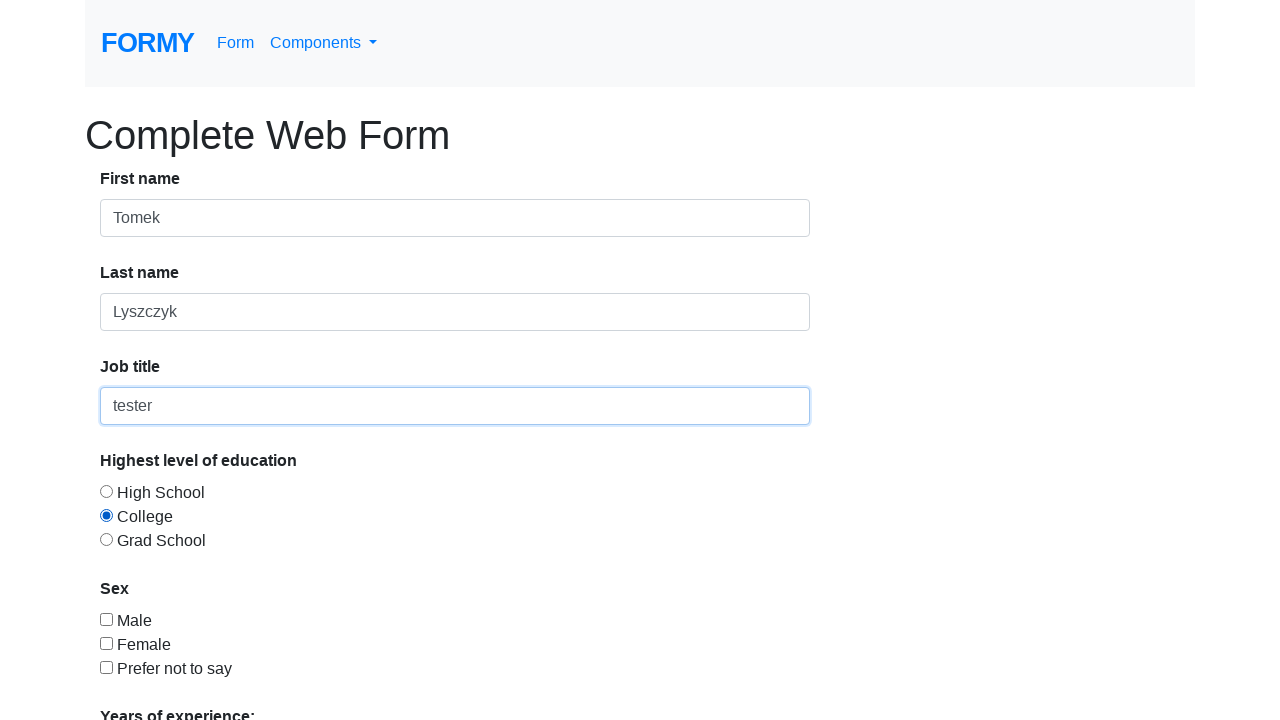

Selected '5-9' years experience from dropdown menu on #select-menu
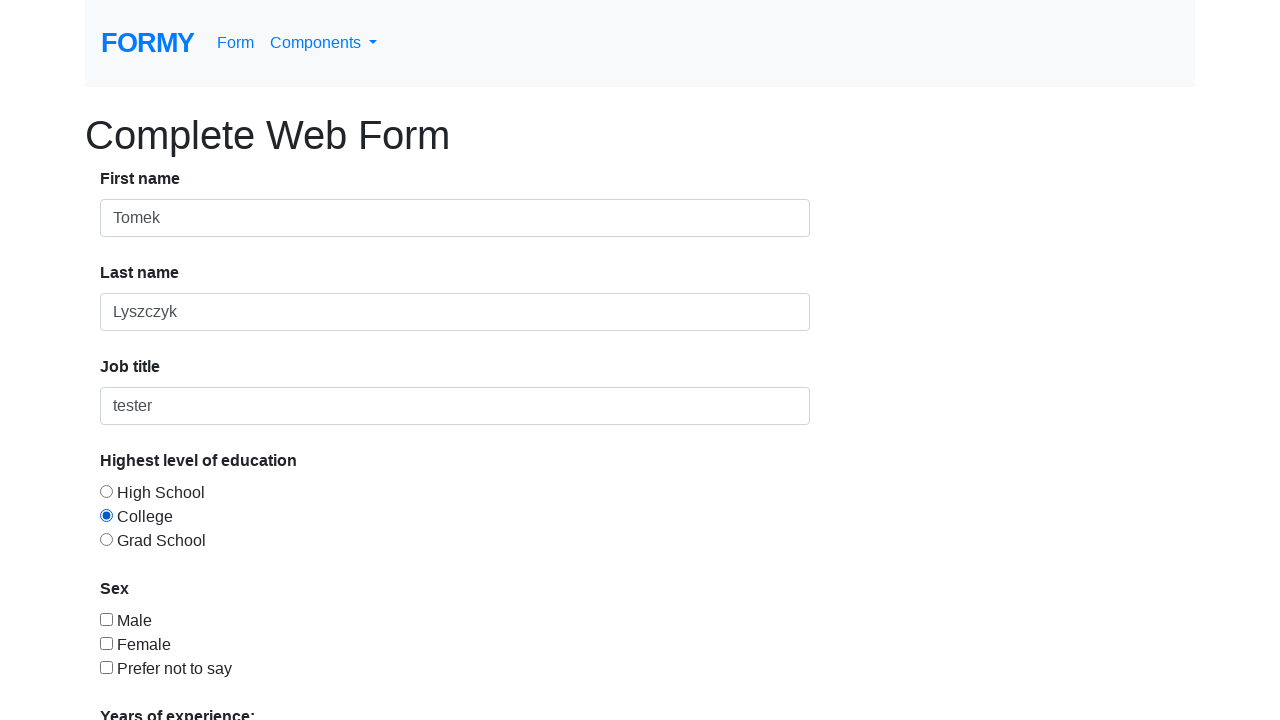

Filled date field with '05/12/2000' on #datepicker
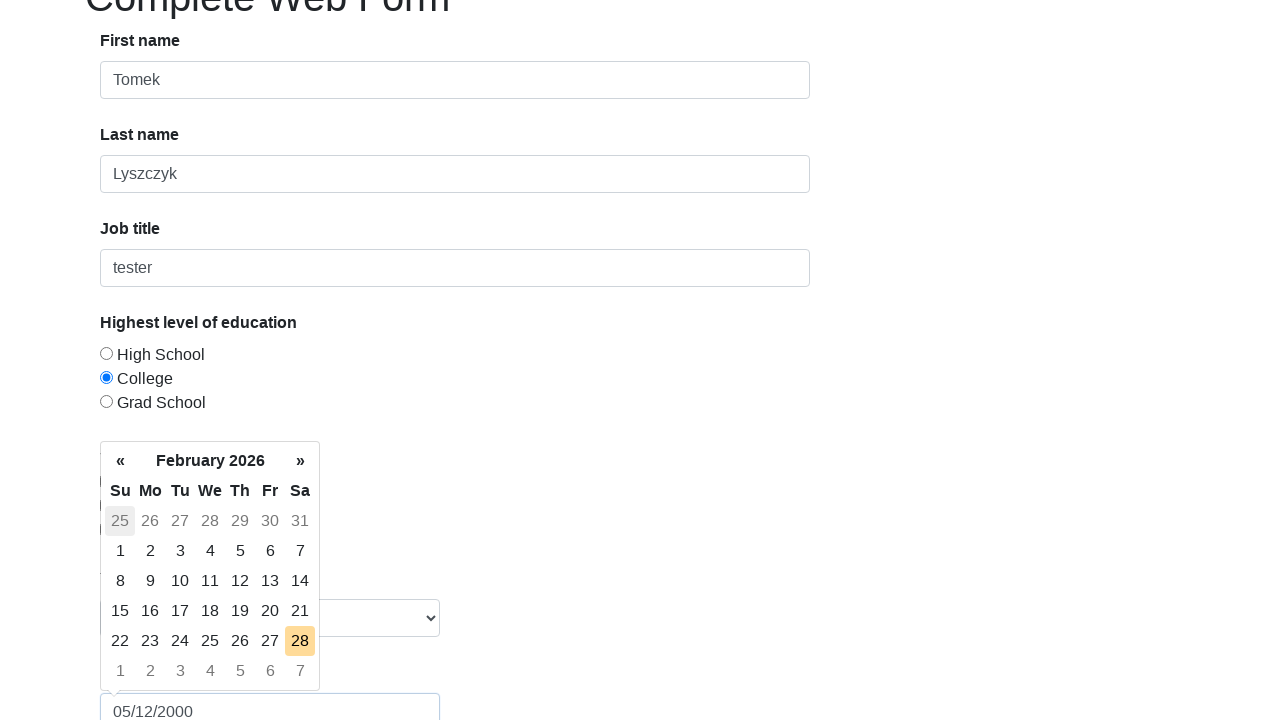

Pressed Enter to confirm date entry
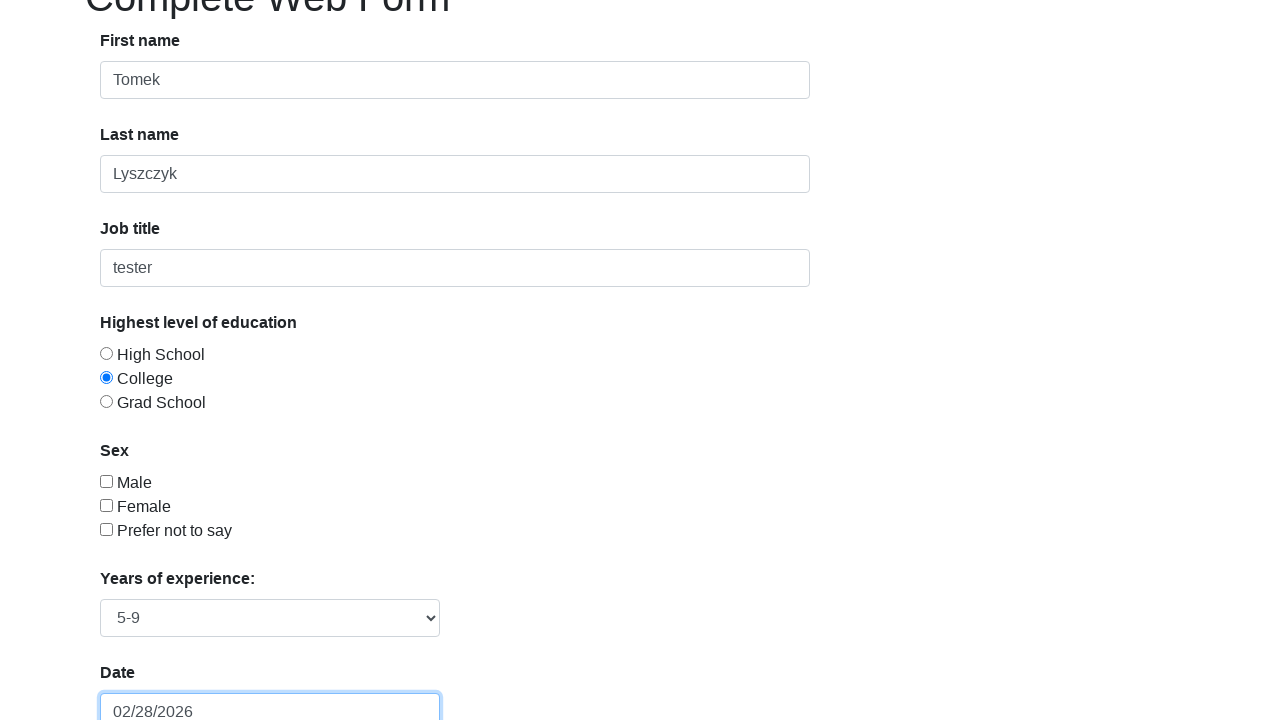

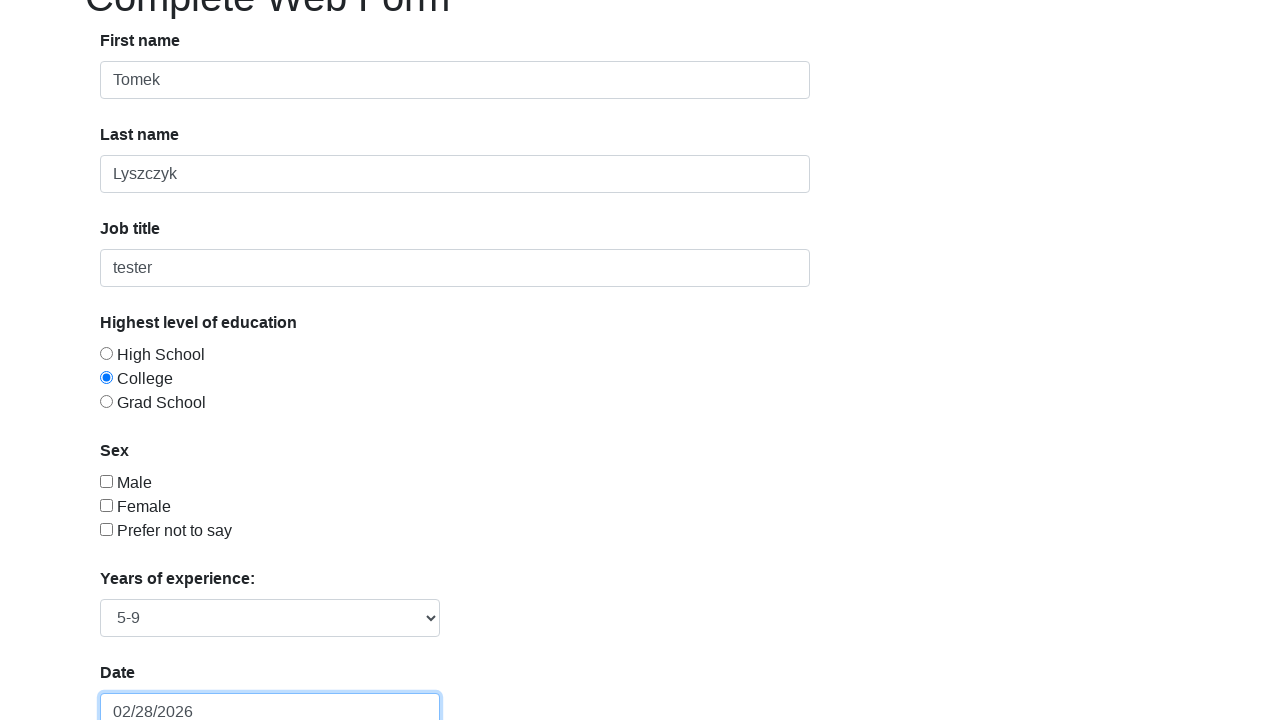